Tests multi-window handling by opening a new browser window, navigating to a courses page, extracting a course name, then switching back to the original window and filling a form field with that extracted text.

Starting URL: https://rahulshettyacademy.com/angularpractice/

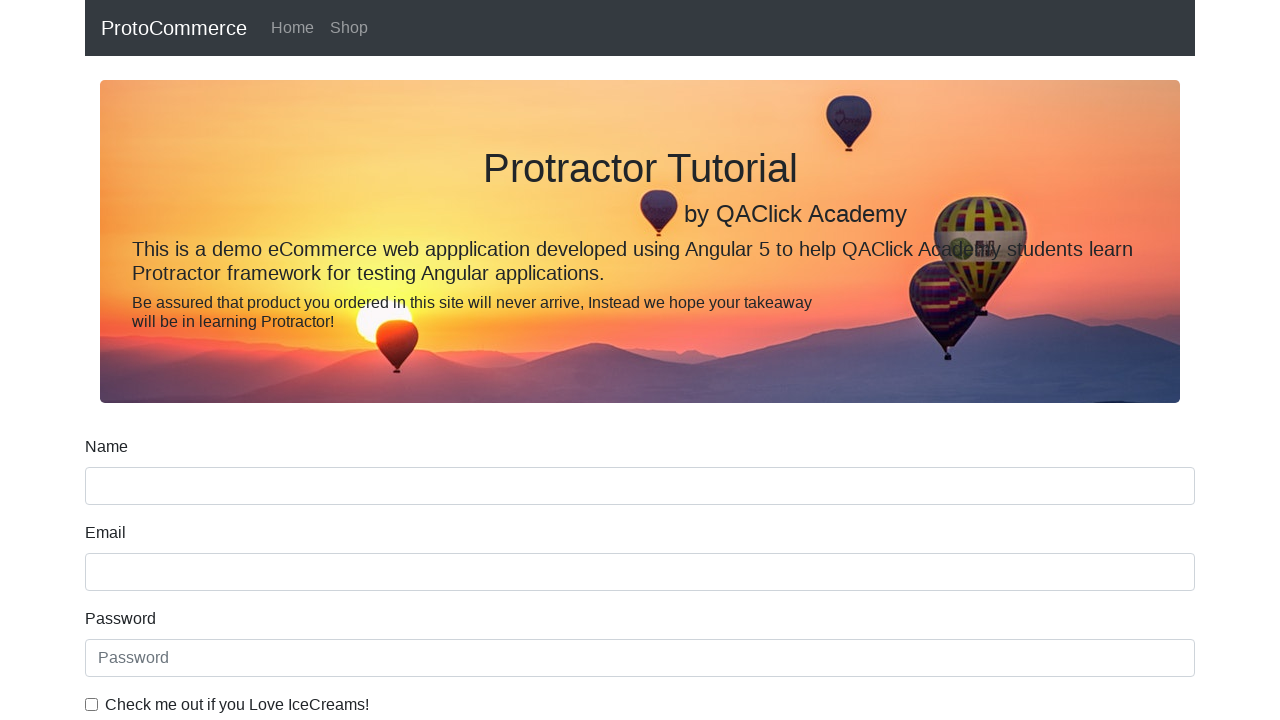

Opened new browser window/tab
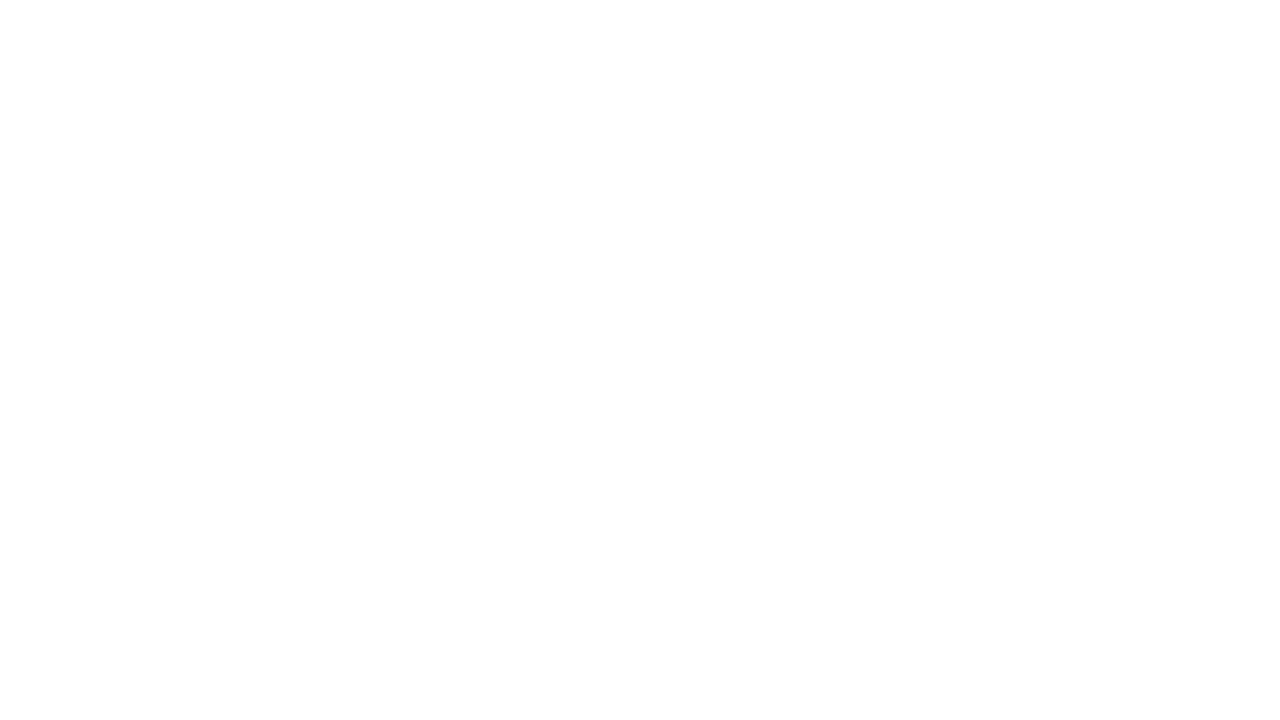

Navigated to Rahul Shetty Academy home page in new window
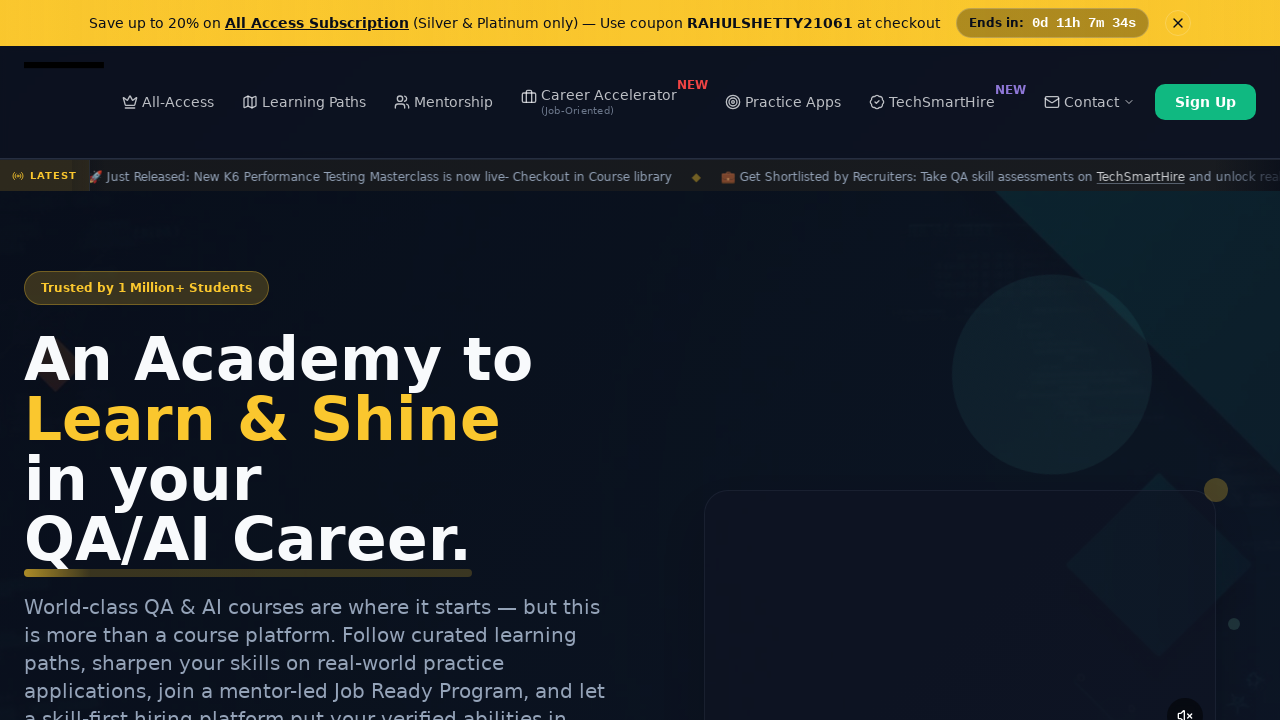

Page DOM content loaded in new window
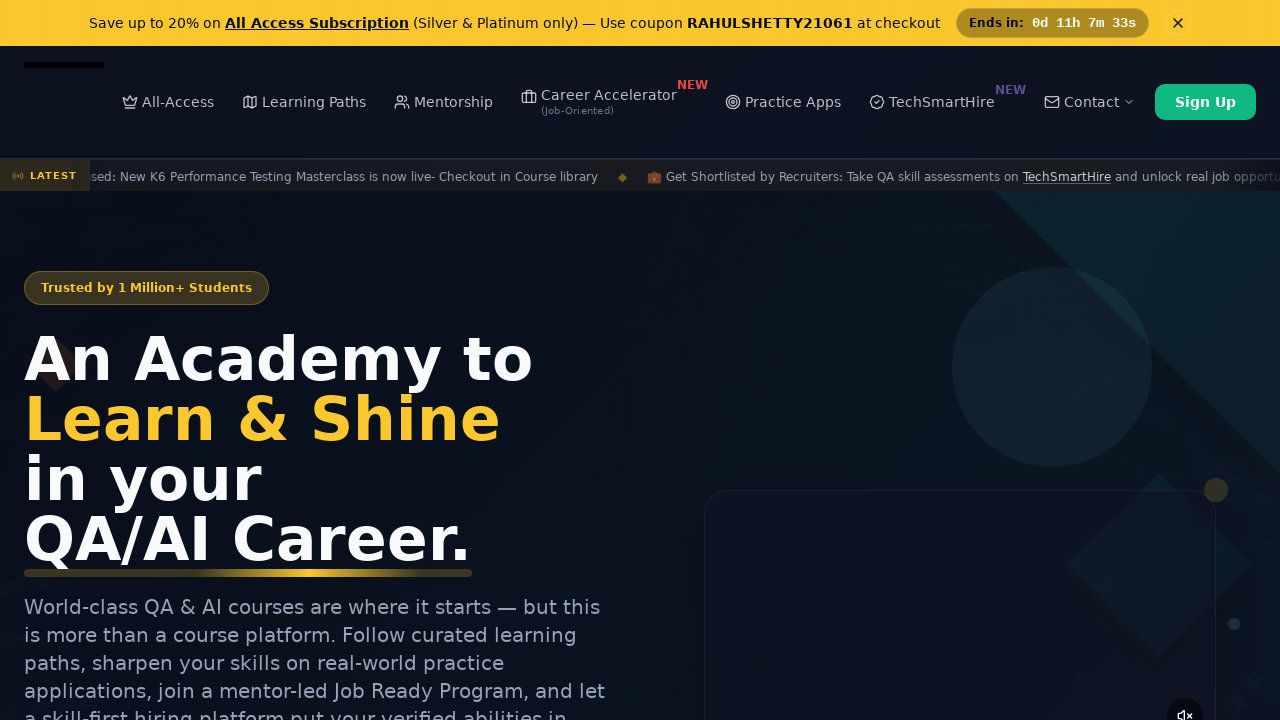

Scrolled down 2000 pixels to view courses
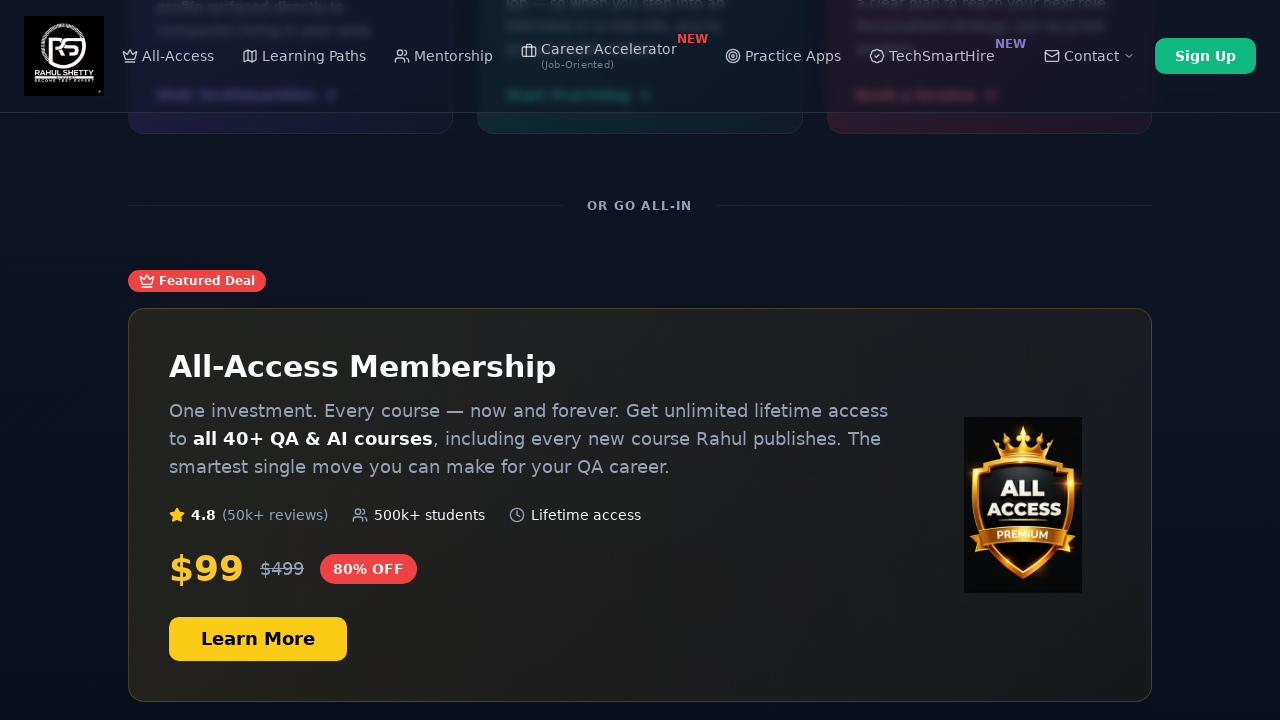

Located course links on page
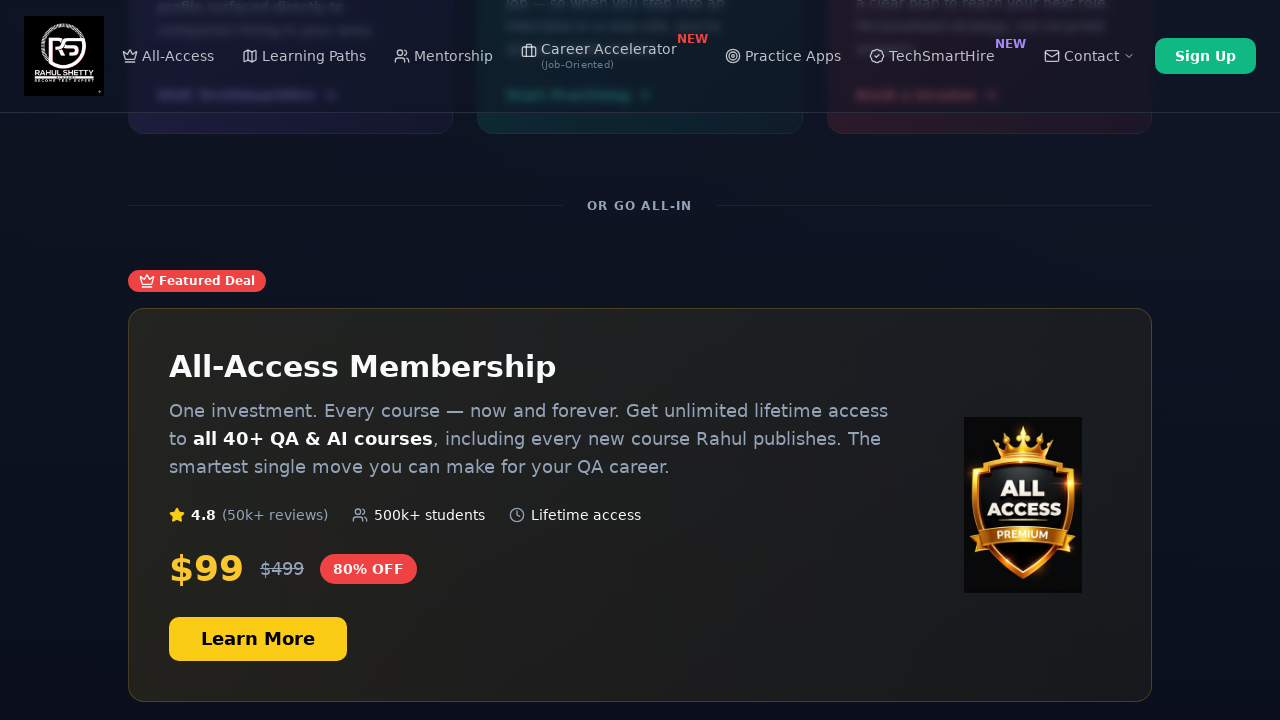

Second course link is visible
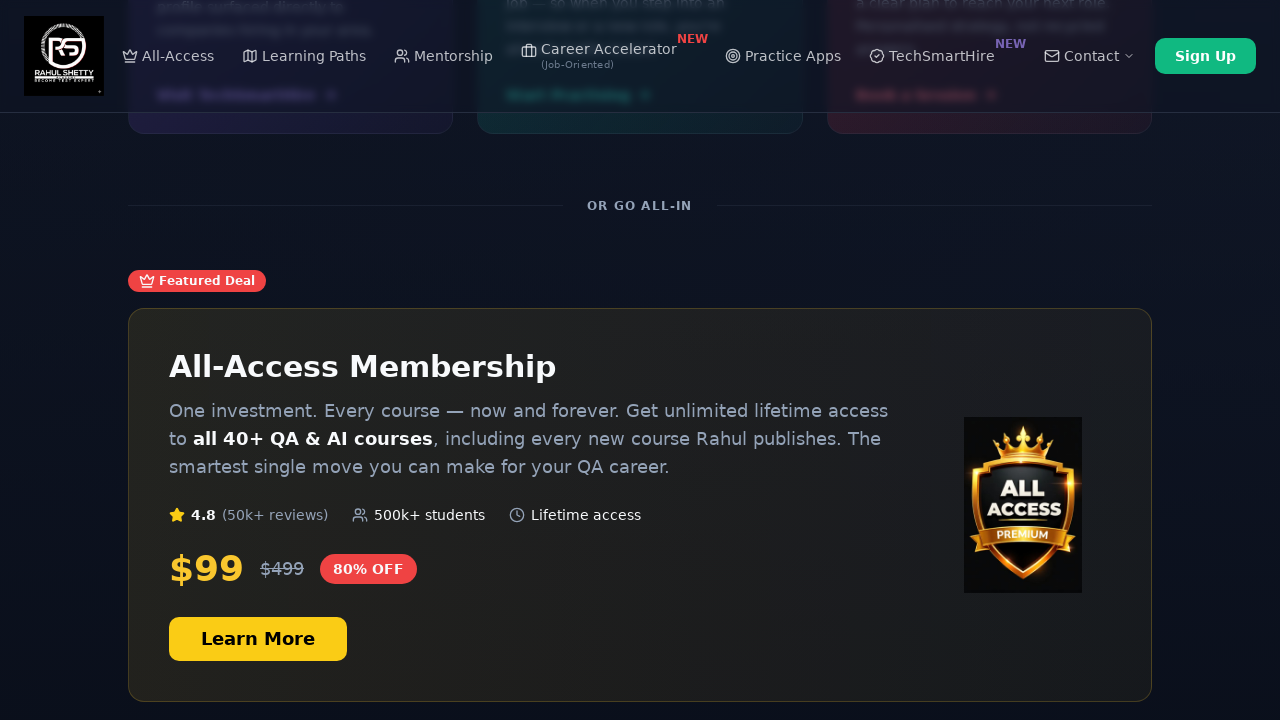

Extracted course name: 'Playwright Testing'
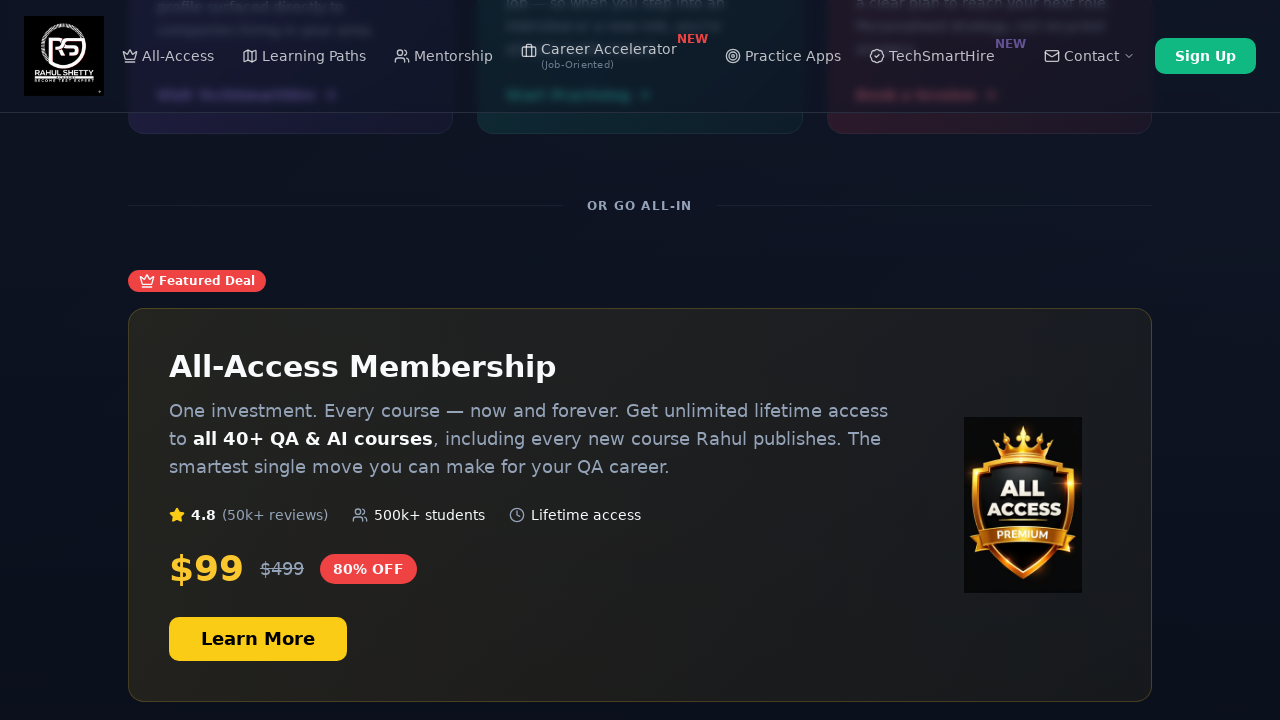

Switched back to original window
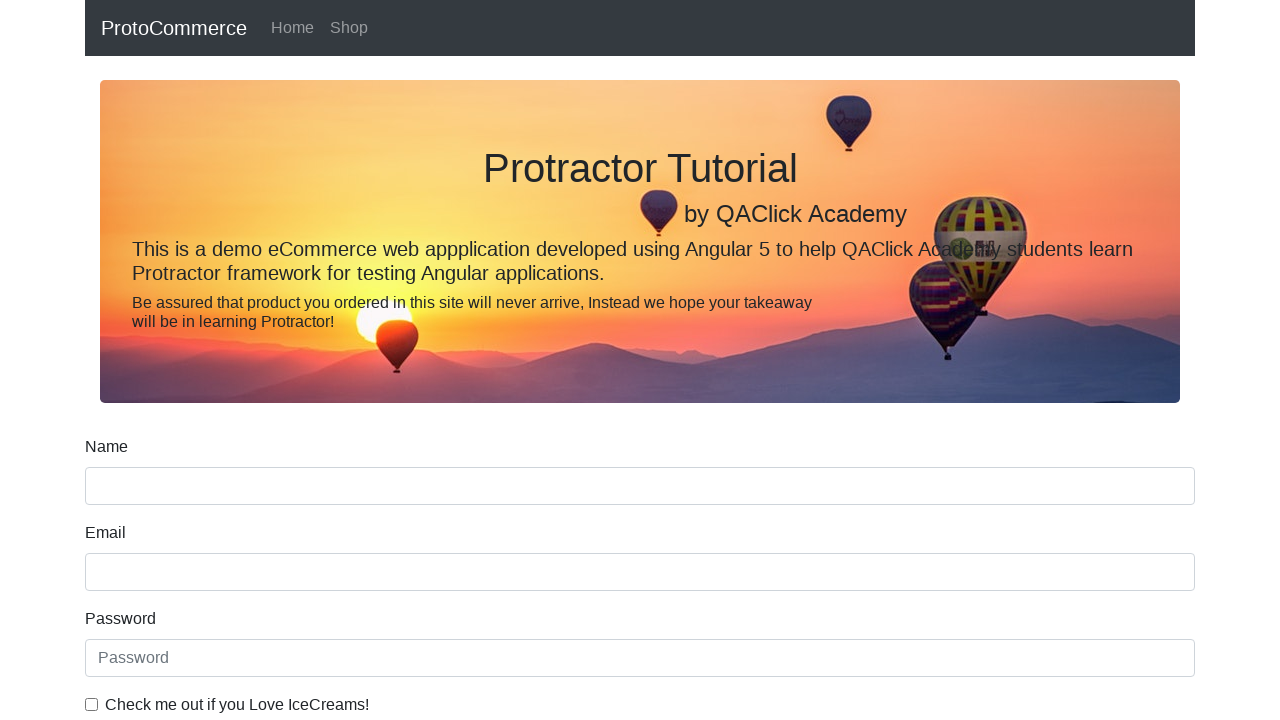

Filled name field with extracted course name: 'Playwright Testing' on input[name='name']
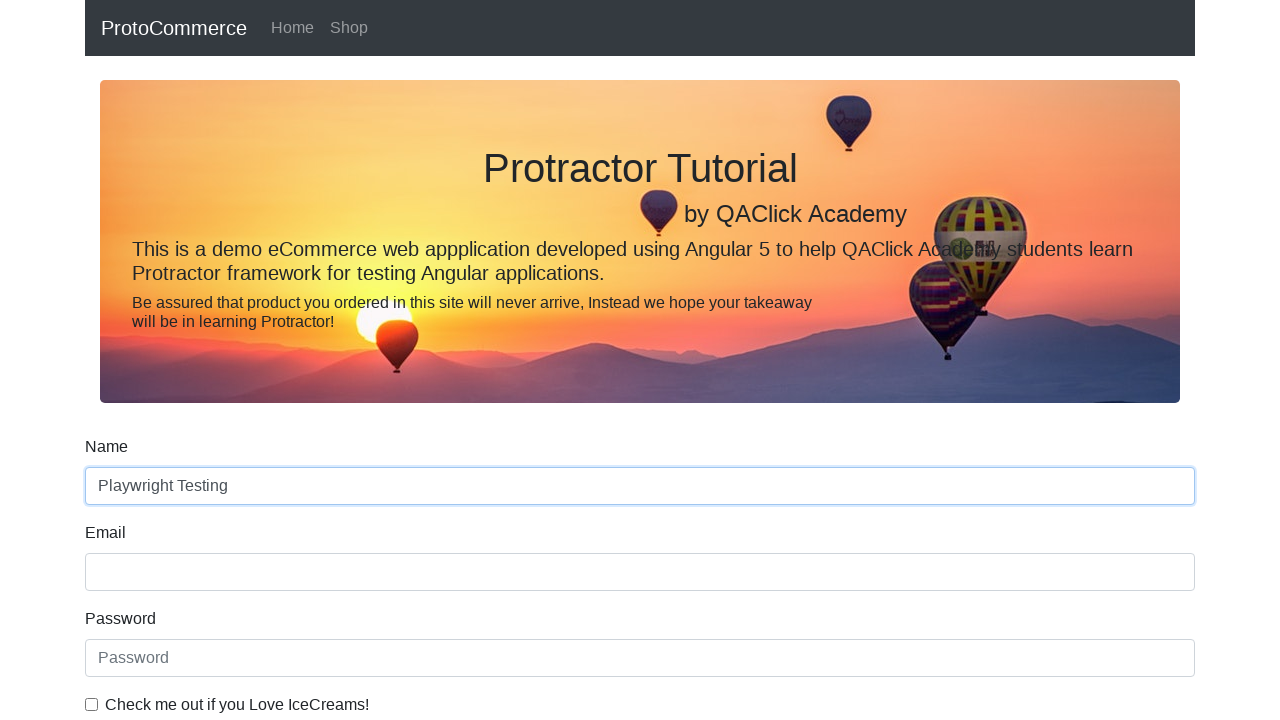

Closed the new browser window
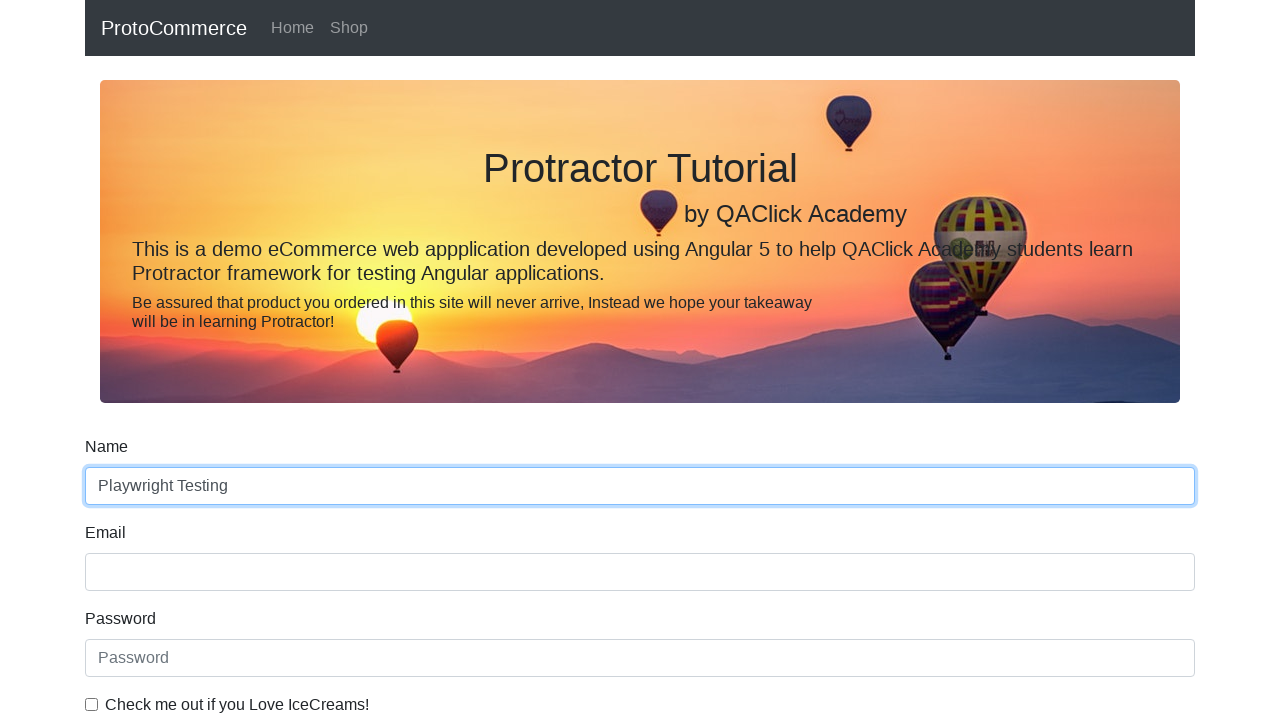

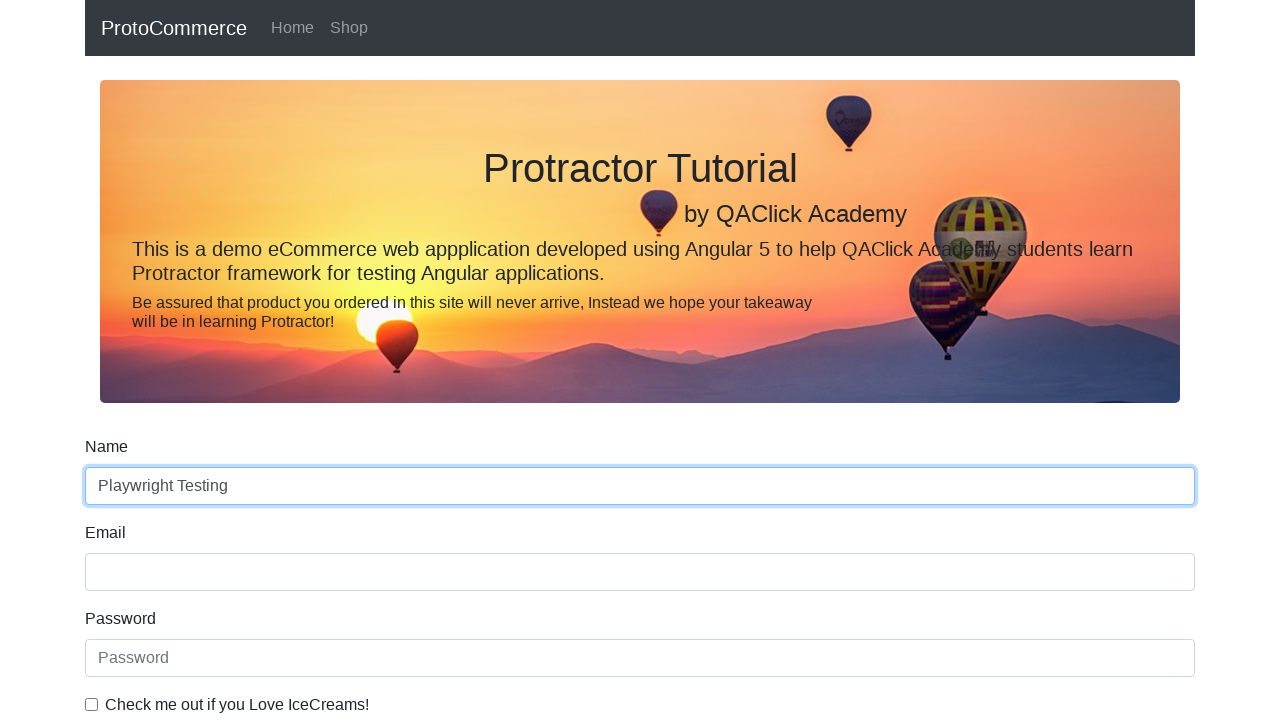